Tests iframe handling by locating an iframe on the page and clicking on a "Courses" link within the iframe.

Starting URL: https://rahulshettyacademy.com/AutomationPractice/

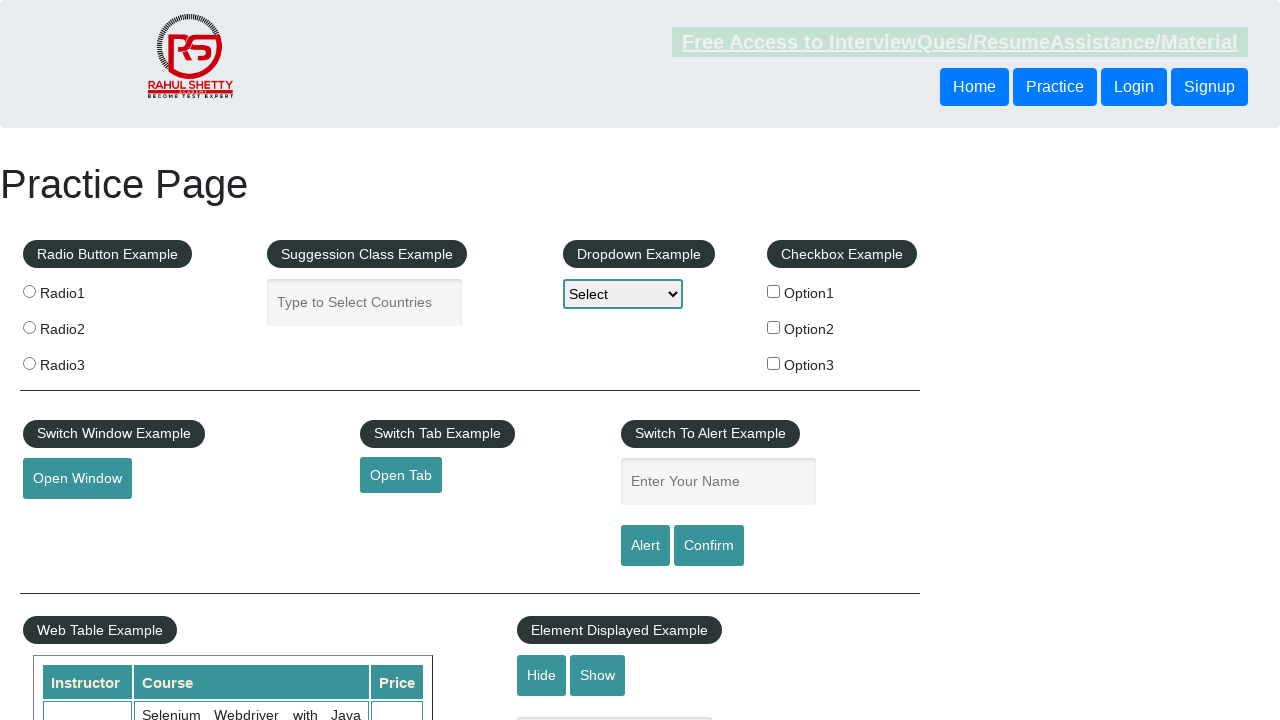

Located iframe with URL https://rahulshettyacademy.com/
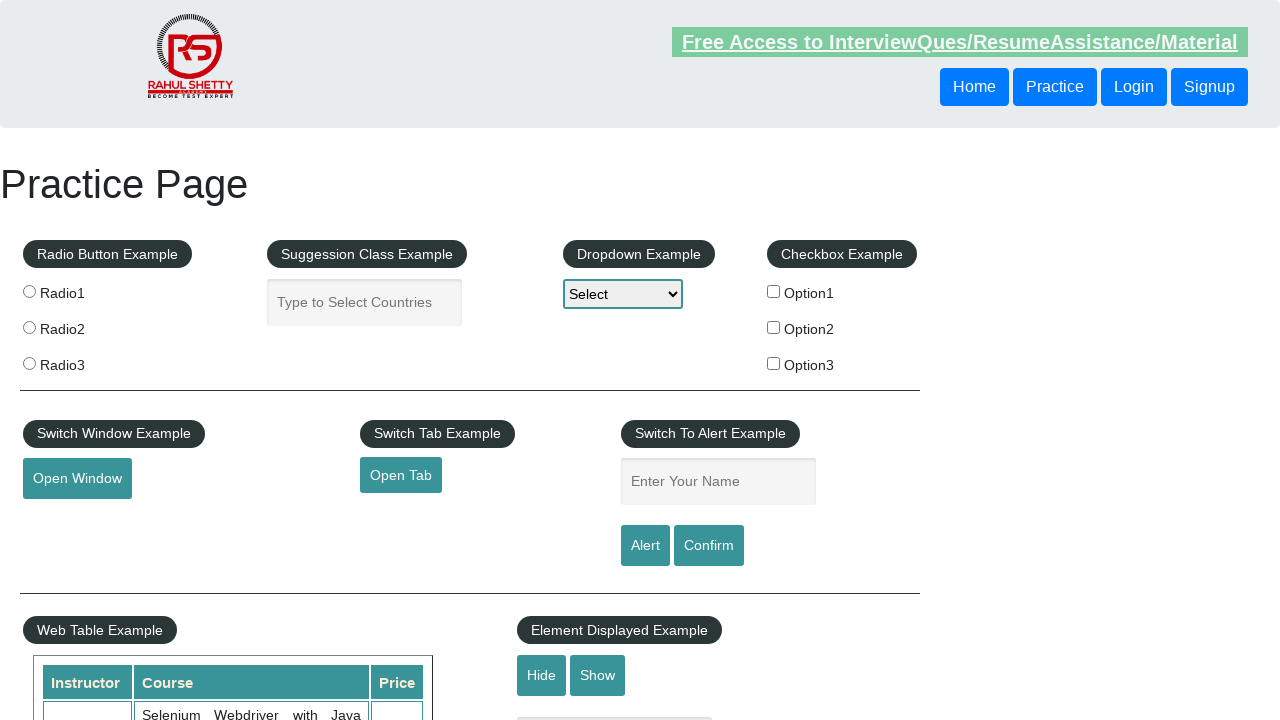

Waited 4000ms for action to complete
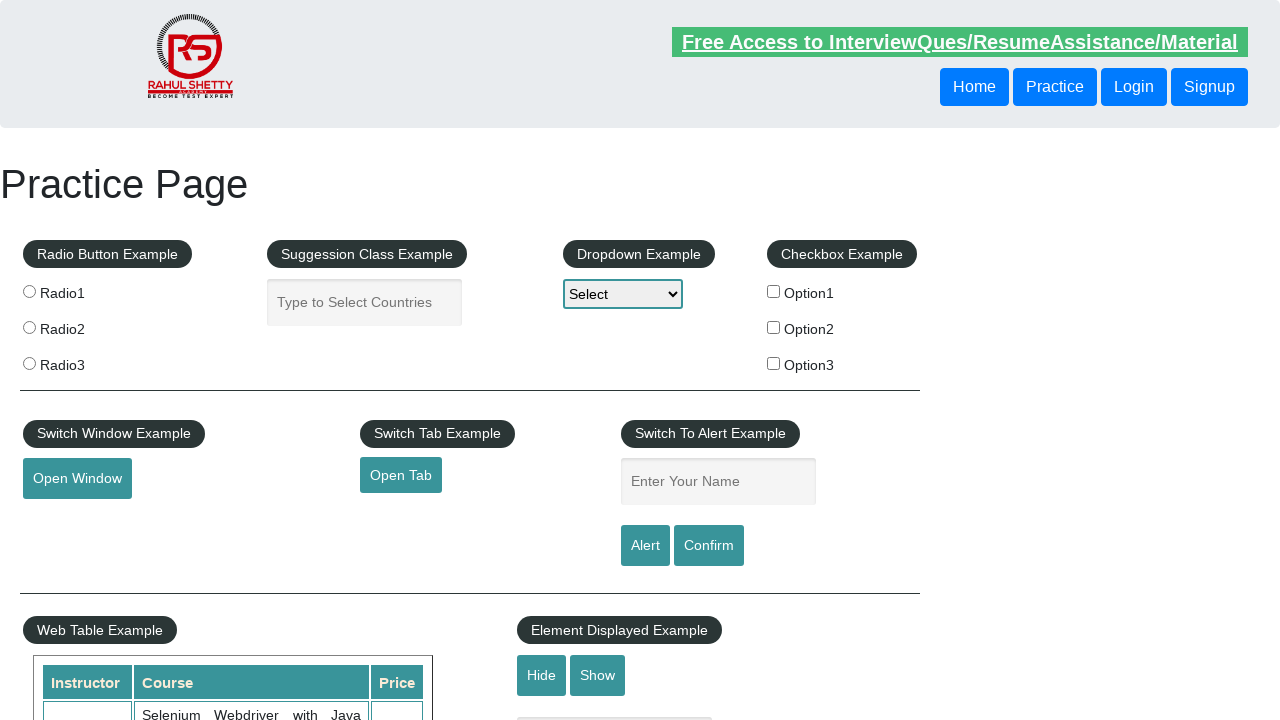

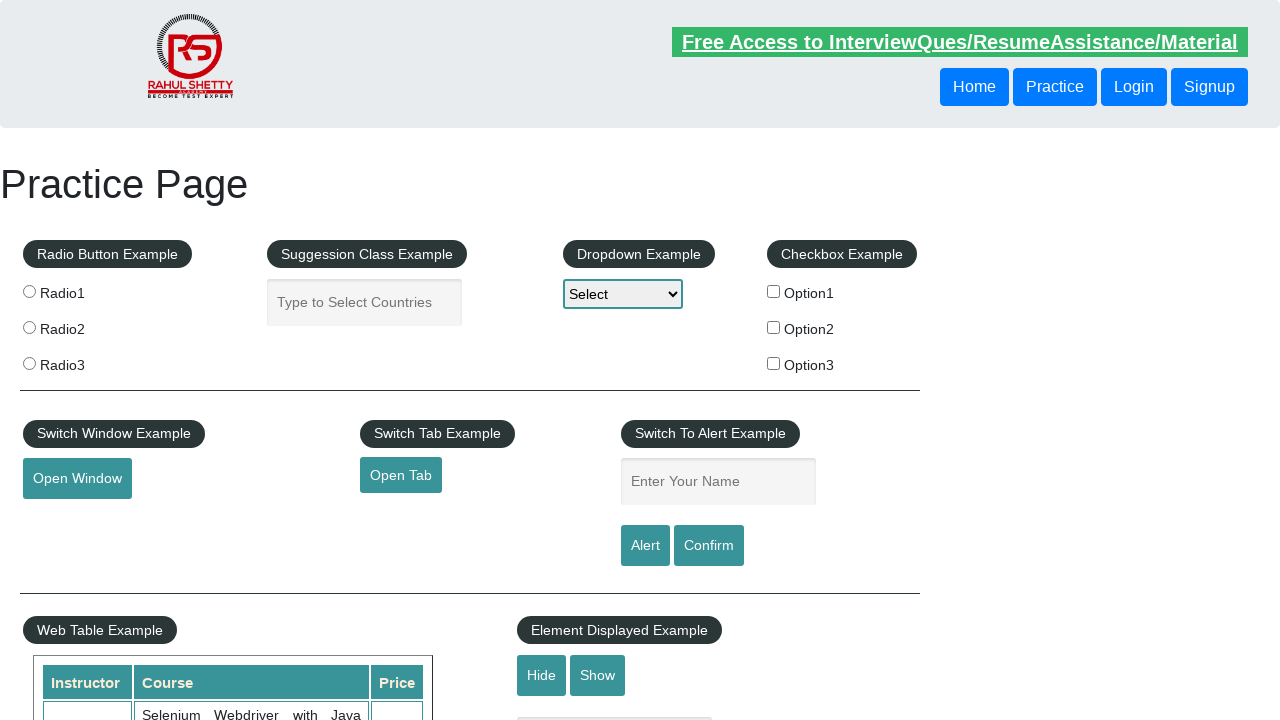